Tests XPath locator strategies by finding buttons using sibling and parent traversal techniques on a practice automation page

Starting URL: https://rahulshettyacademy.com/AutomationPractice/

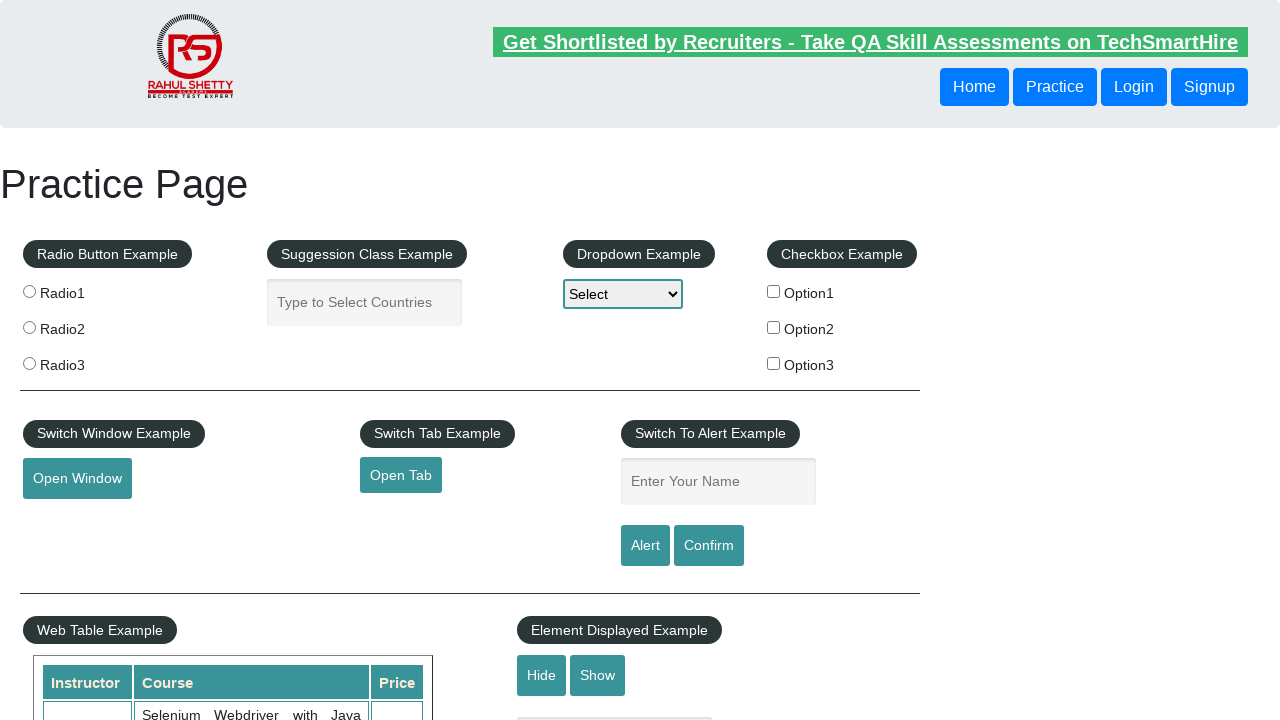

Retrieved button text using following-sibling XPath traversal
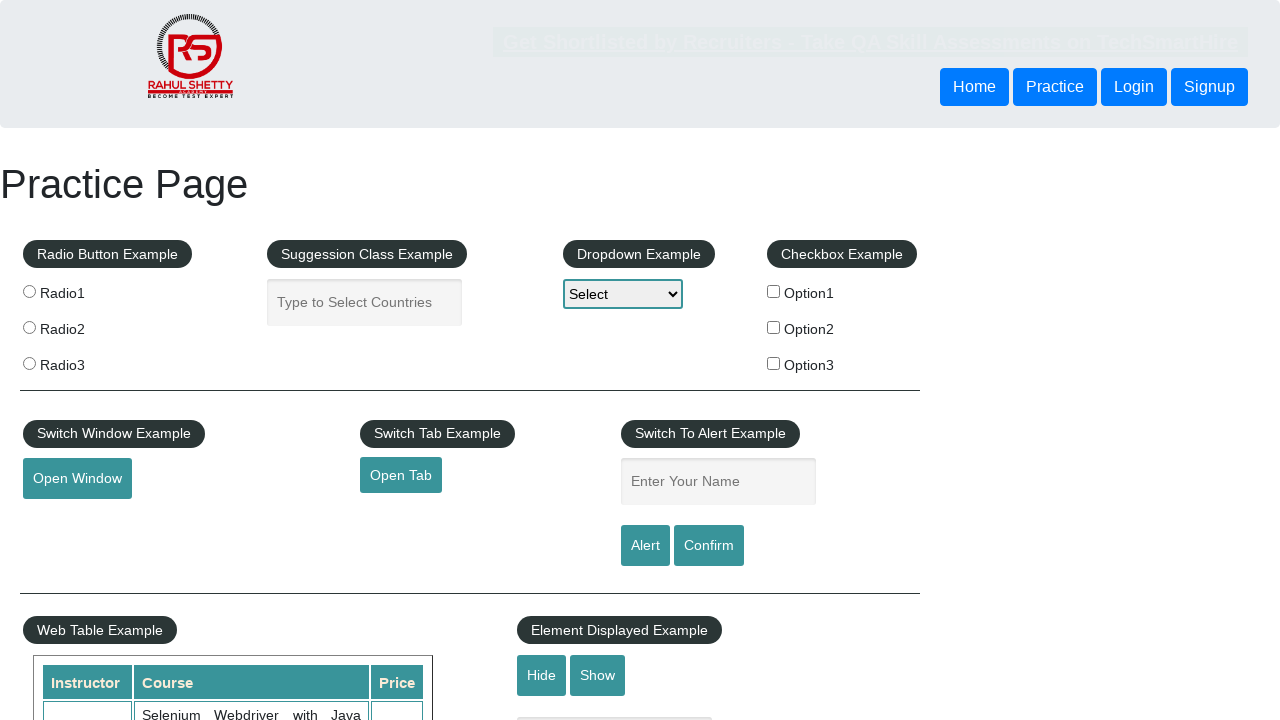

Retrieved button text using parent traversal XPath
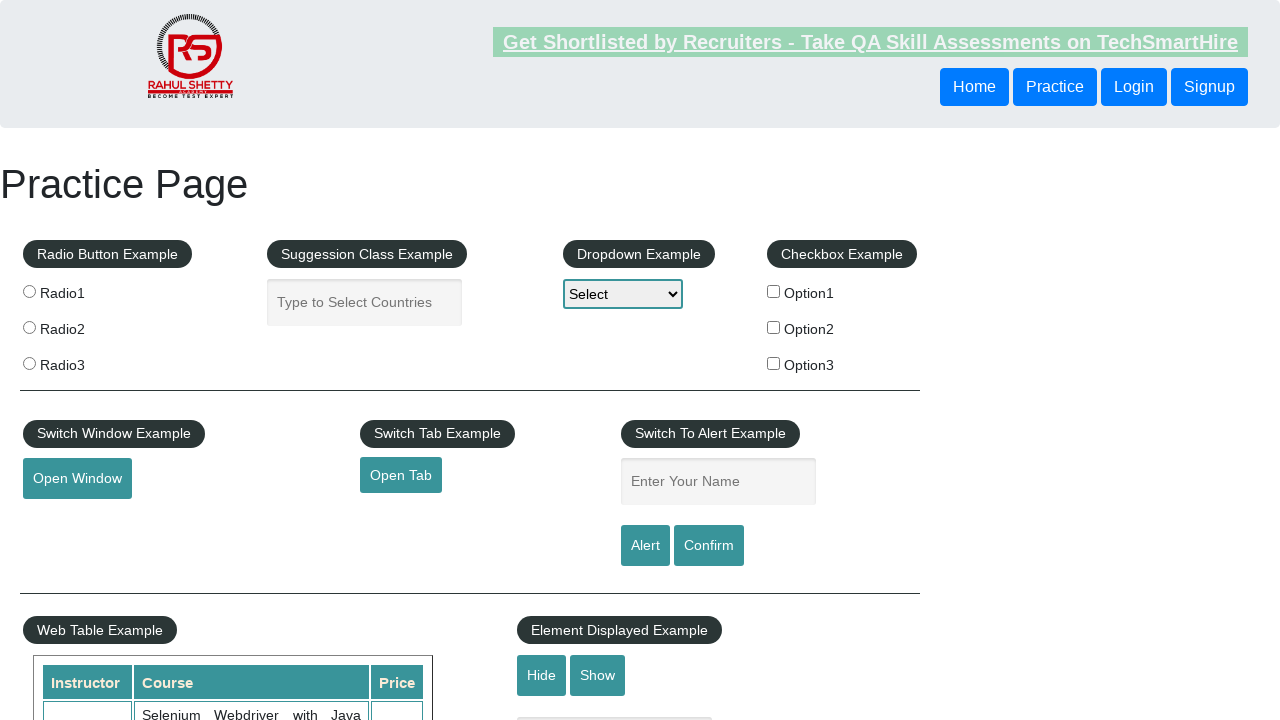

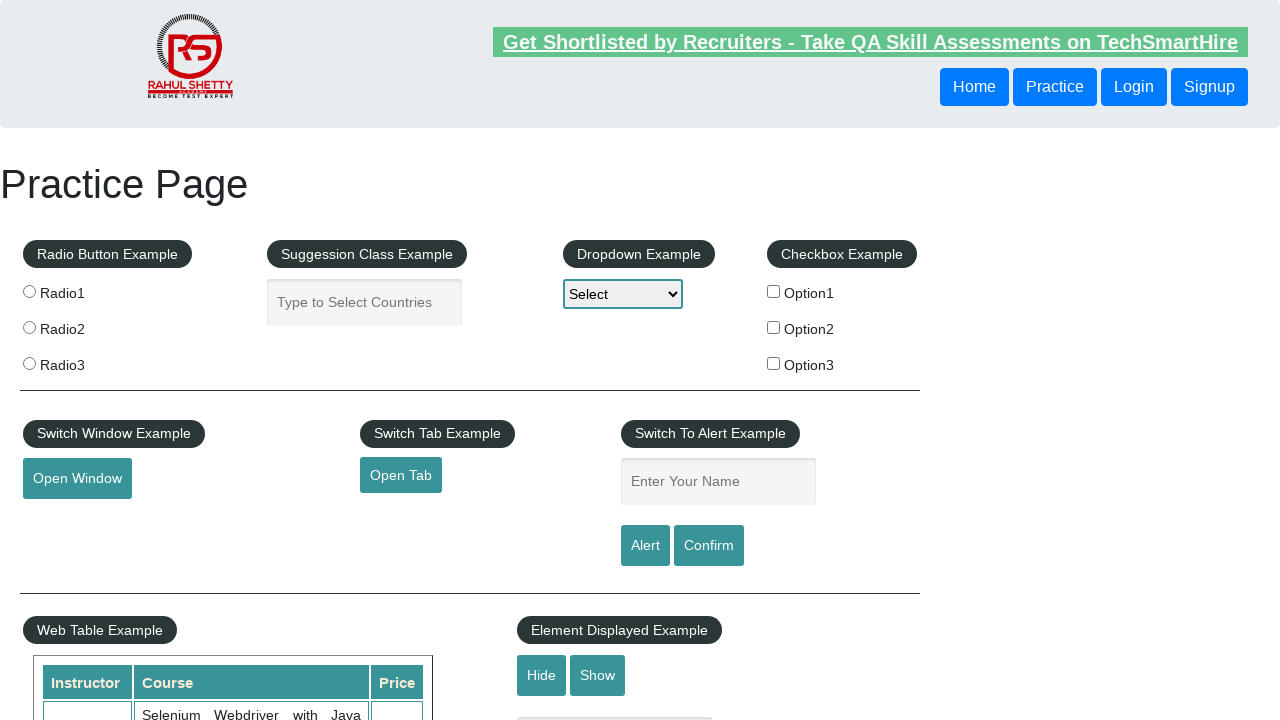